Tests file download functionality by clicking the download button on a file upload/download demo page

Starting URL: https://leafground.com/file.xhtml

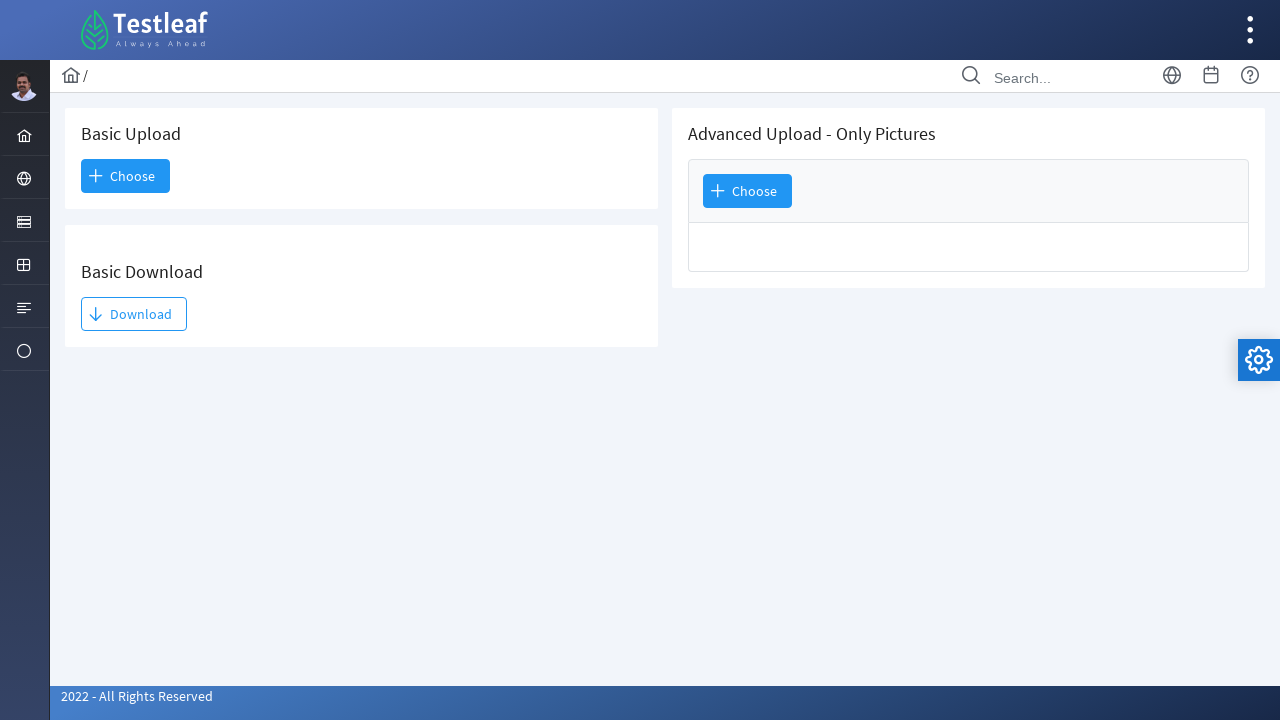

Clicked download button to initiate file download at (134, 314) on #j_idt93\:j_idt95
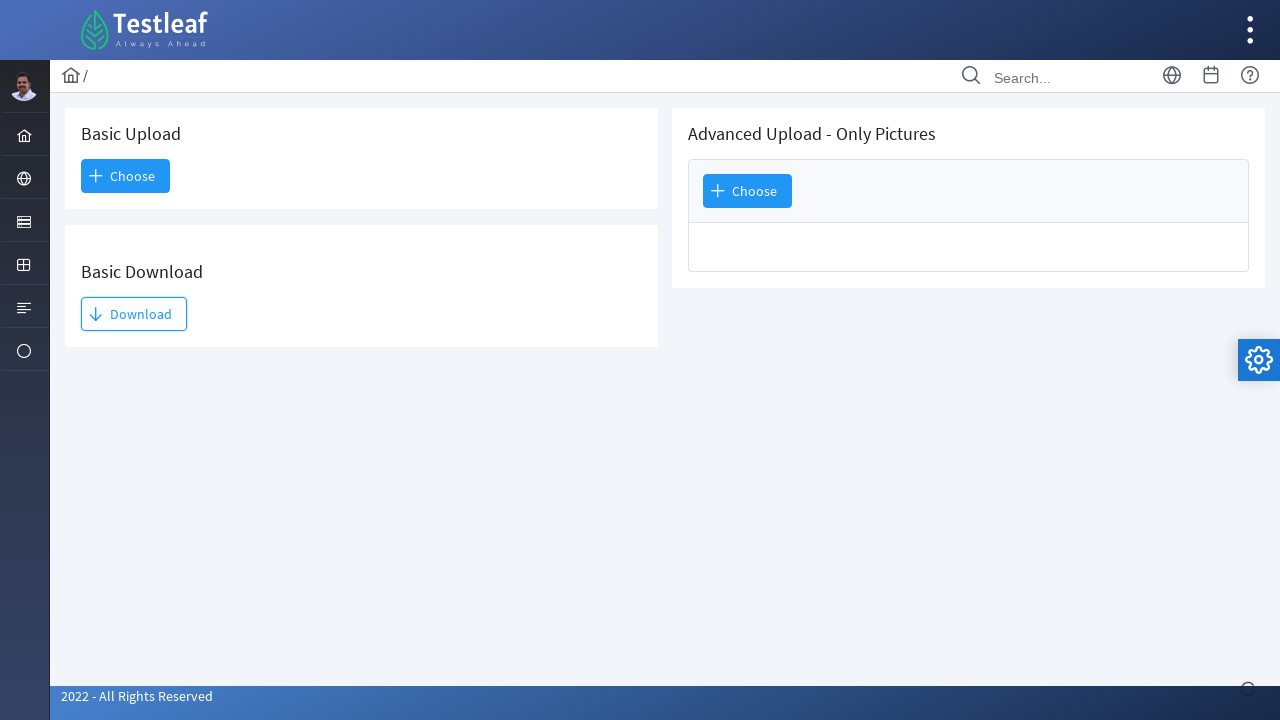

File download completed
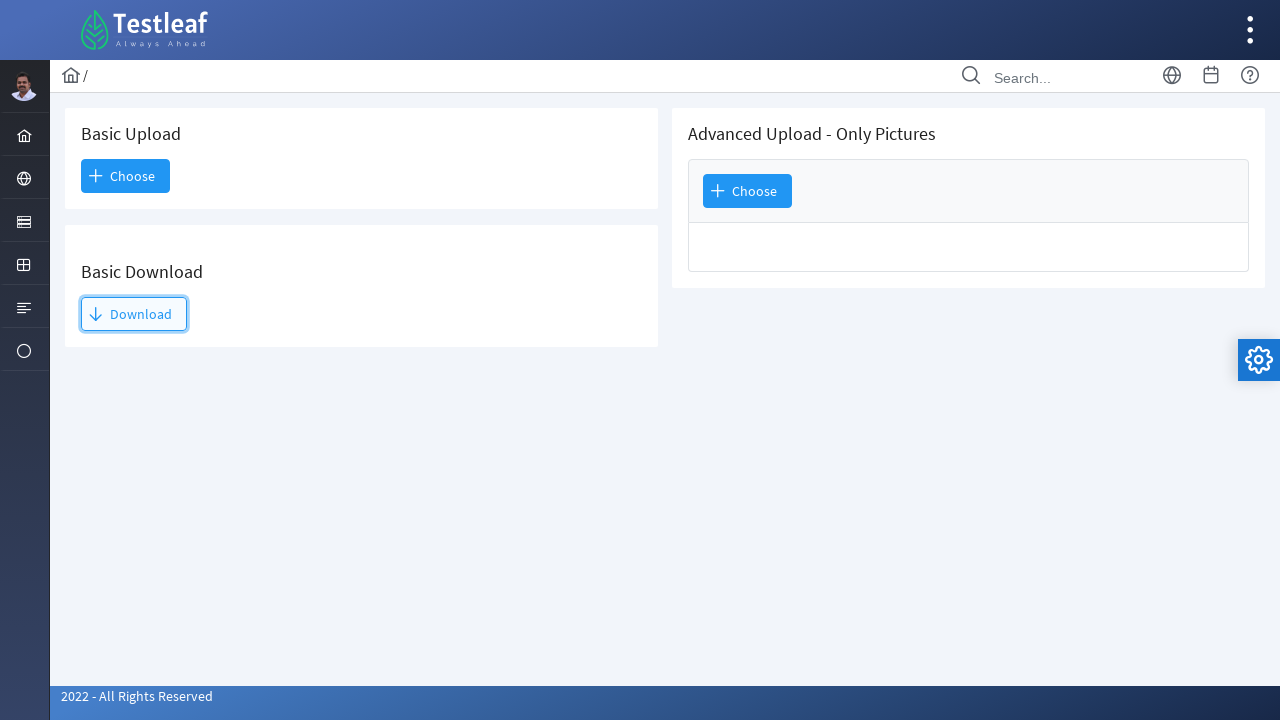

Verified downloaded file: TestLeaf Logo.png
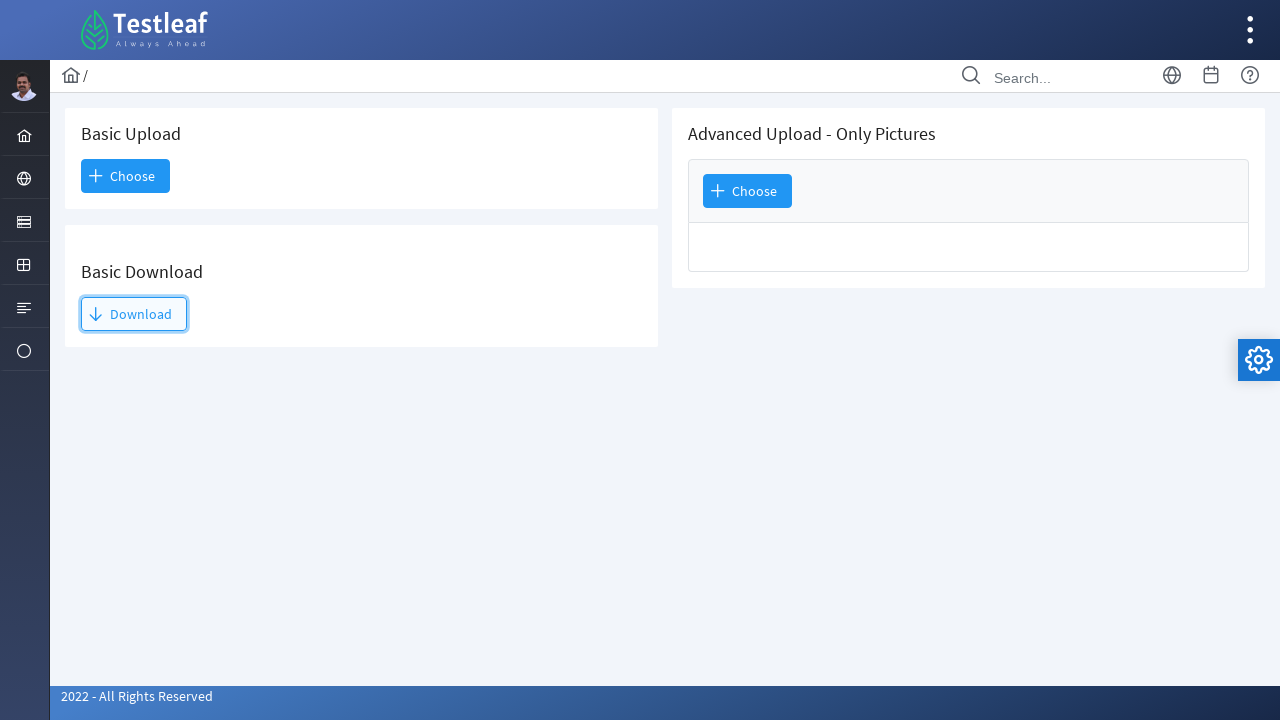

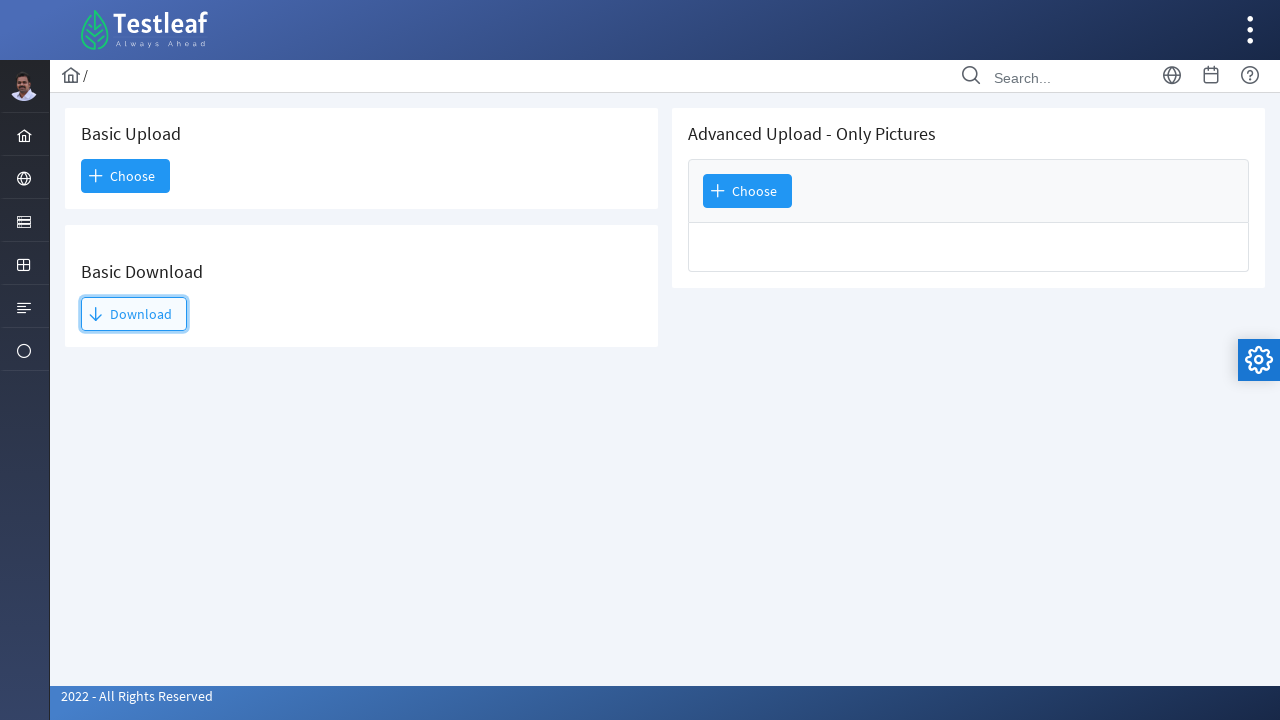